Verifies that the main page loads successfully and the URL is correct

Starting URL: https://egundem.com

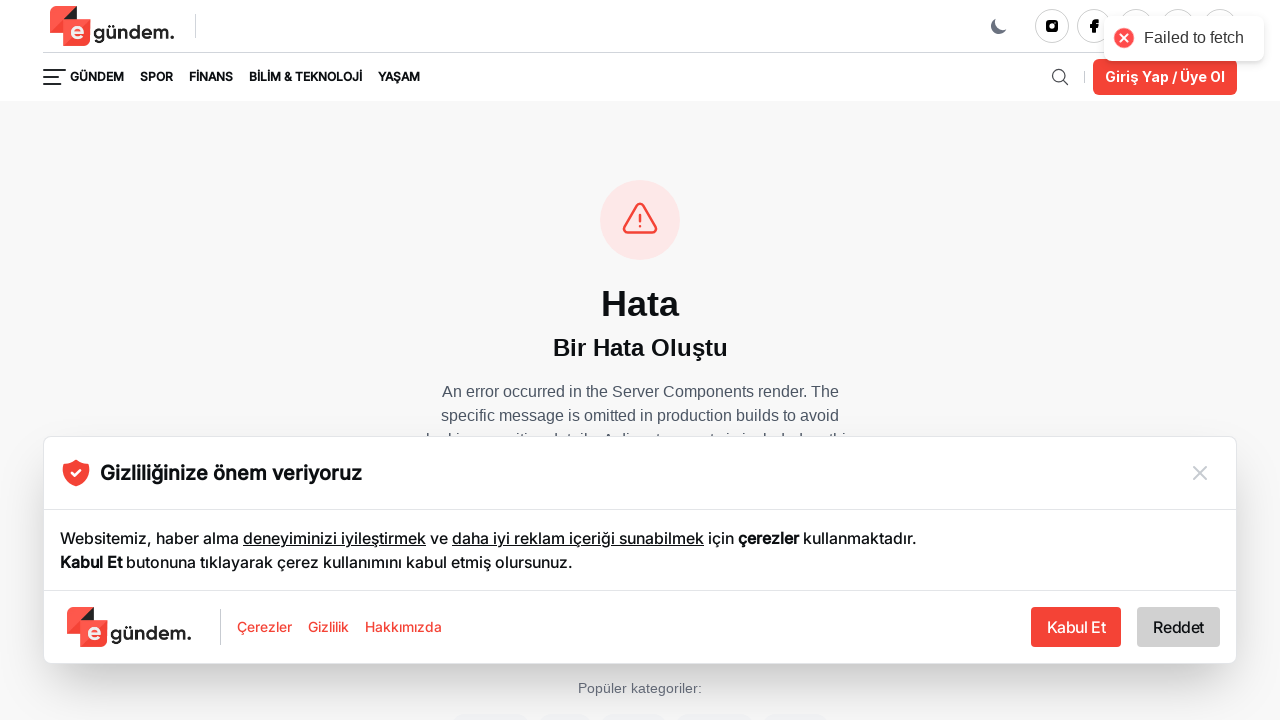

Verified that page loaded successfully with correct URL (https://egundem.com)
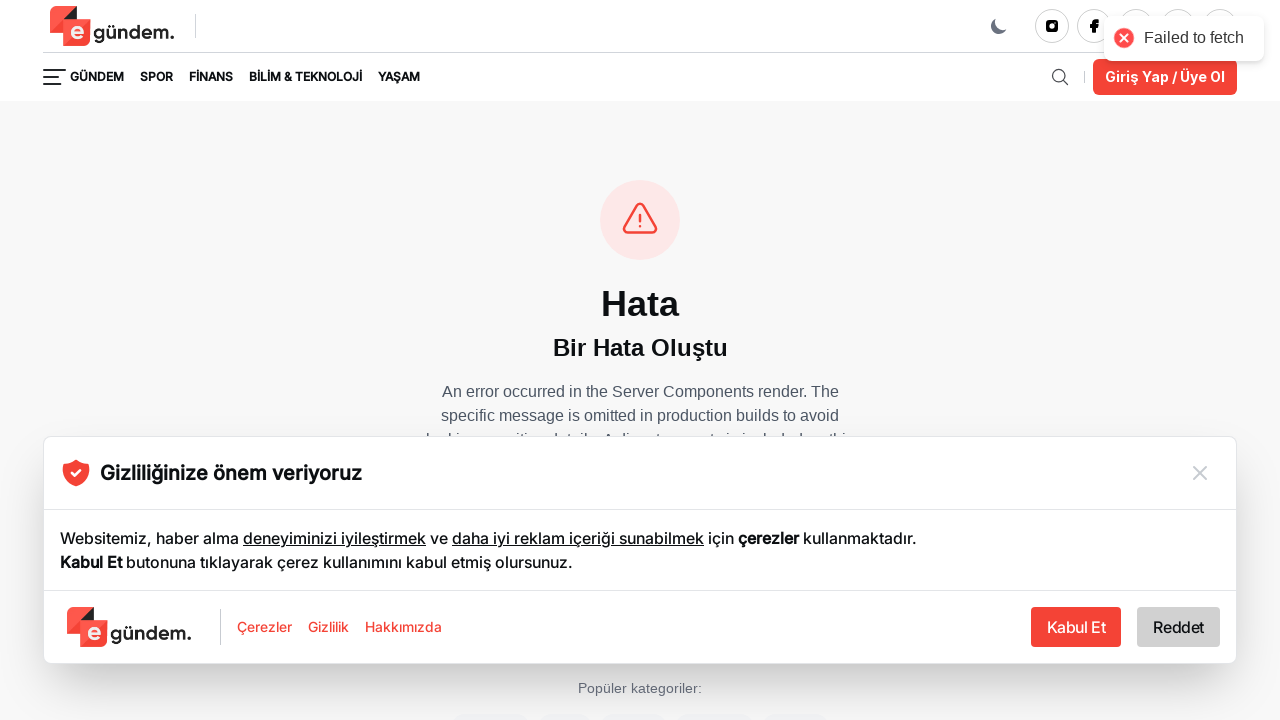

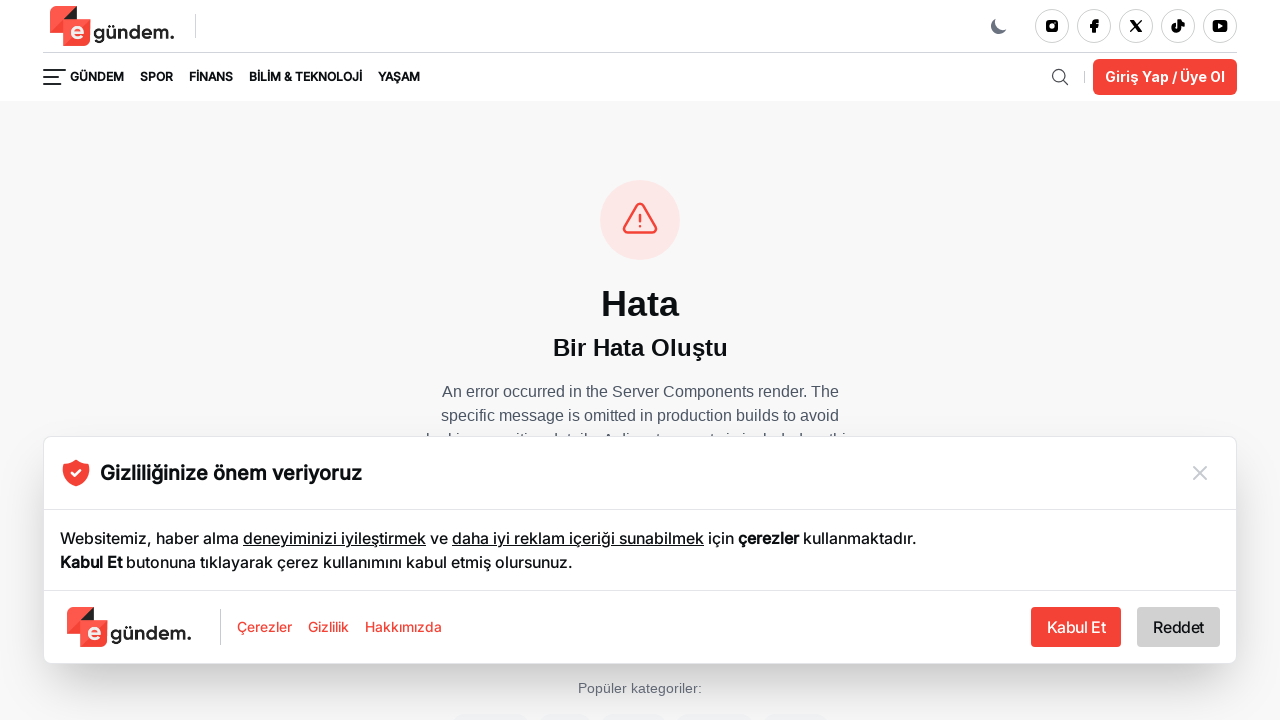